Tests language menu functionality by clicking the language dropdown and verifying Swedish and Finnish options are available

Starting URL: https://ntig-uppsala.github.io/Frisor-Saxe/index.html

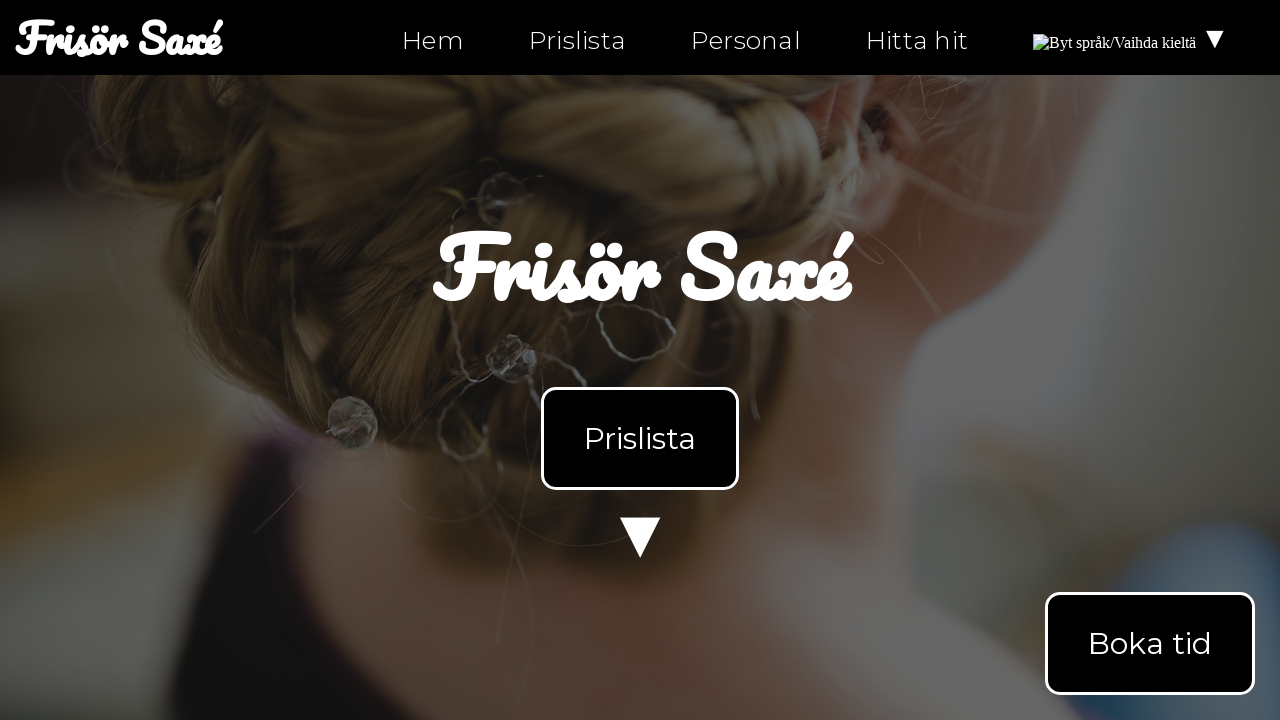

Clicked language menu dropdown on index.html at (1132, 38) on #languageMenu
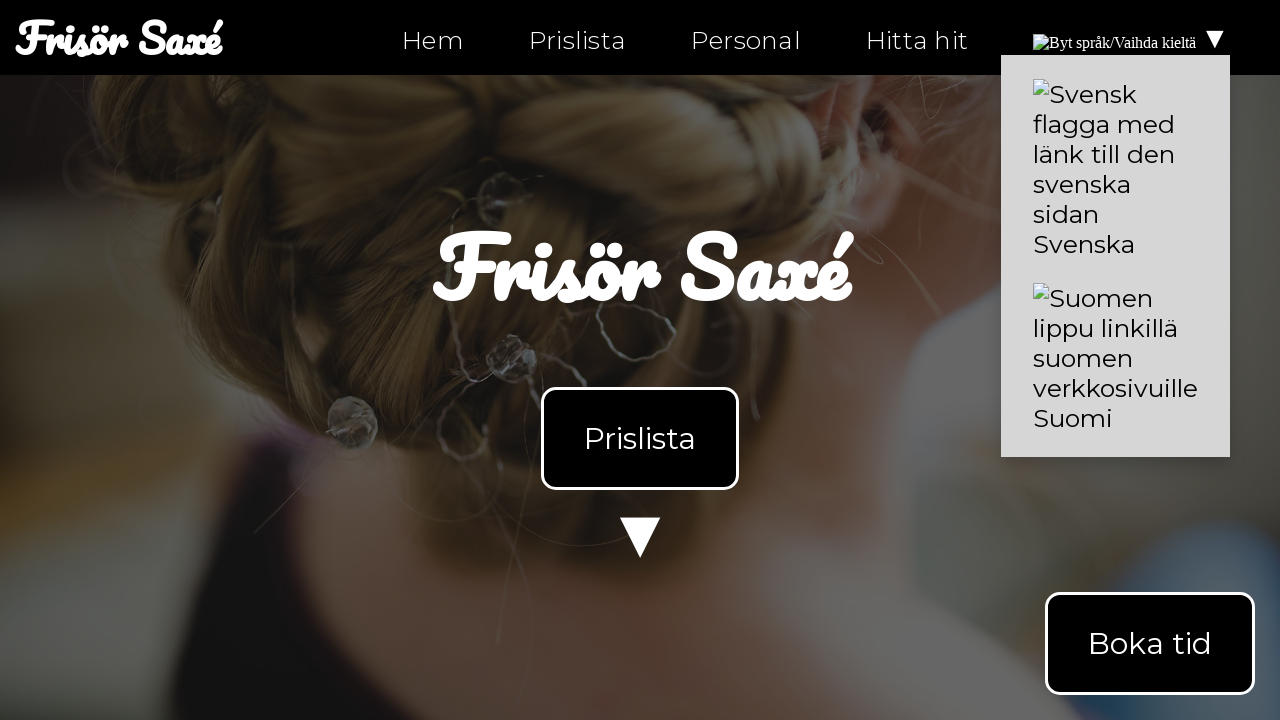

Language menu content loaded on index.html
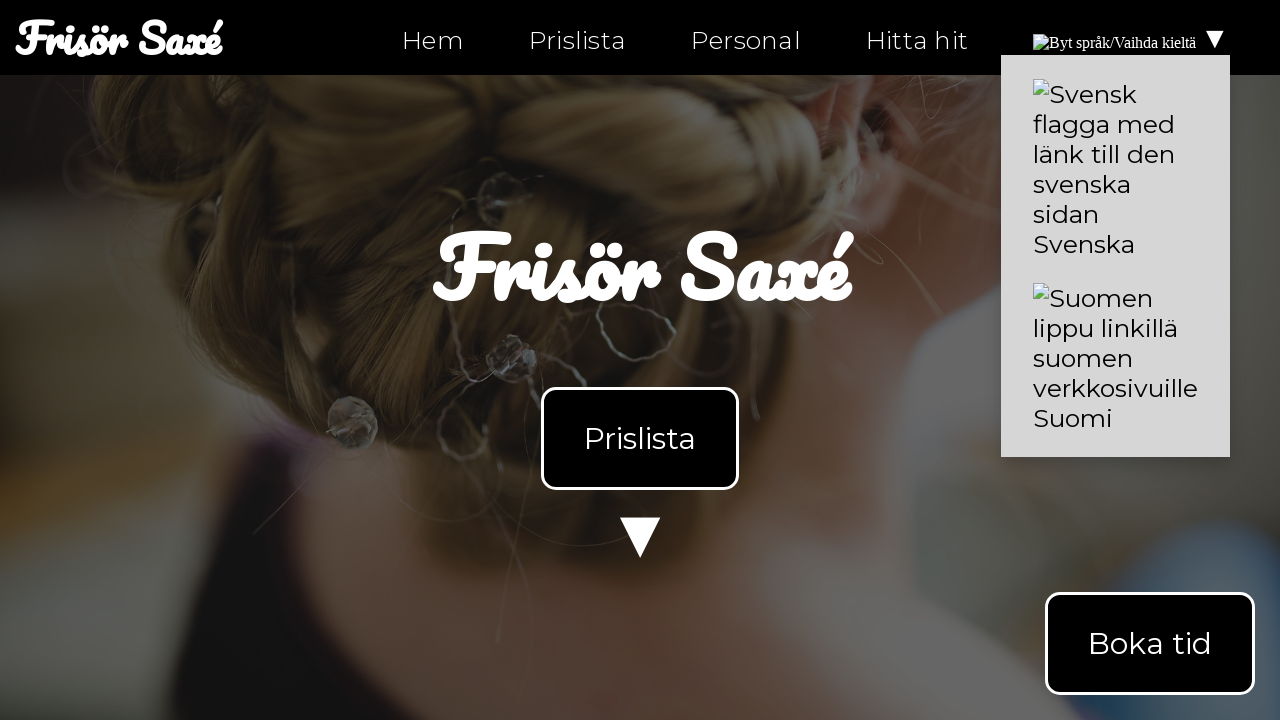

Navigated to personal.html
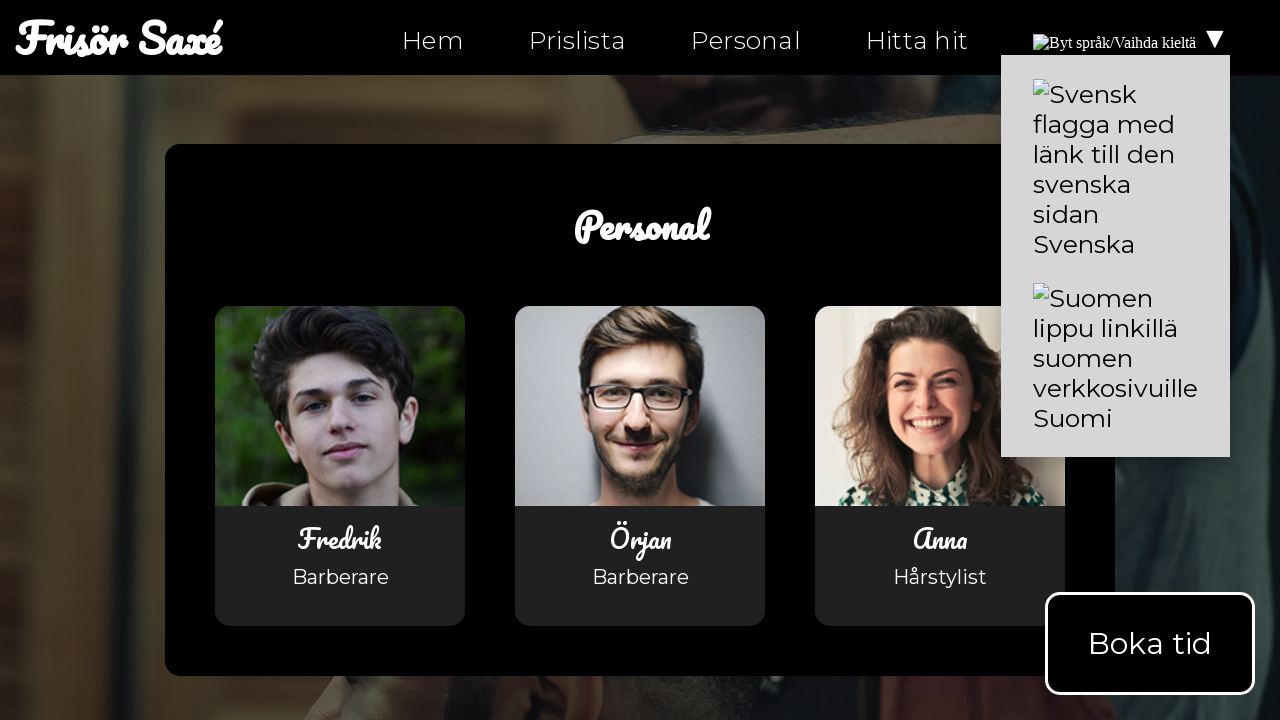

Clicked language menu dropdown on personal.html at (1132, 38) on #languageMenu
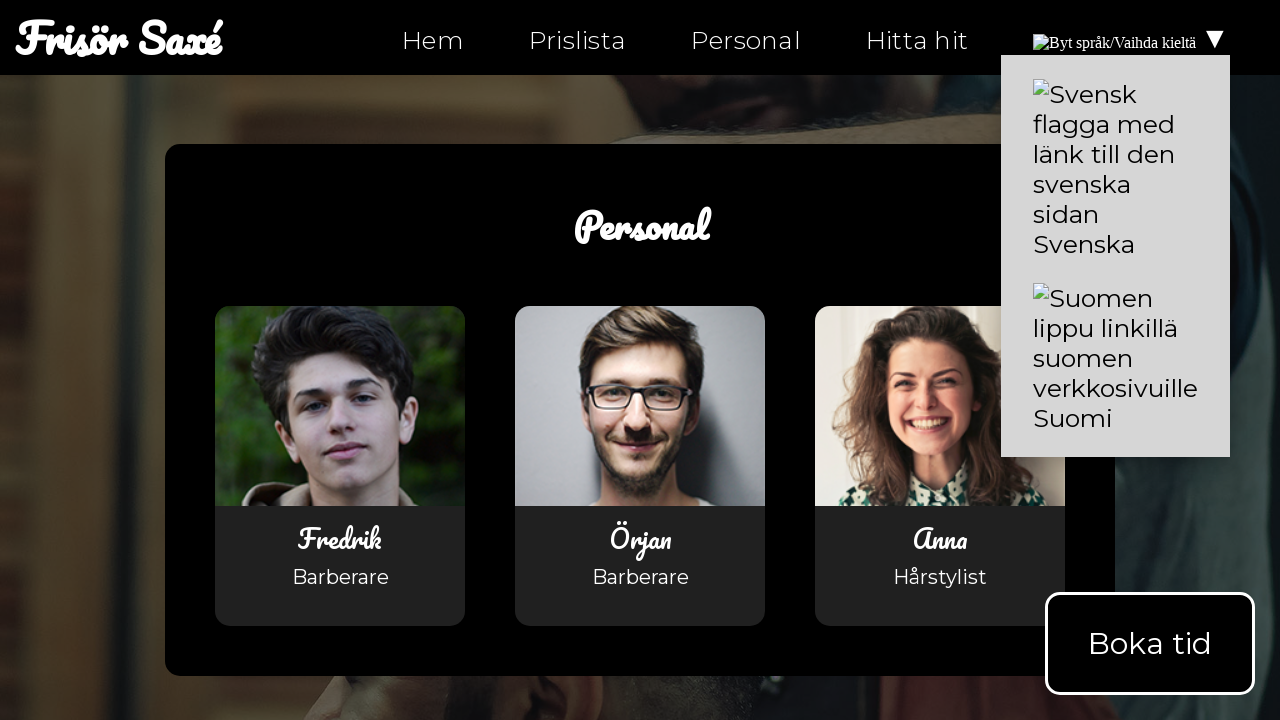

Language menu content loaded on personal.html
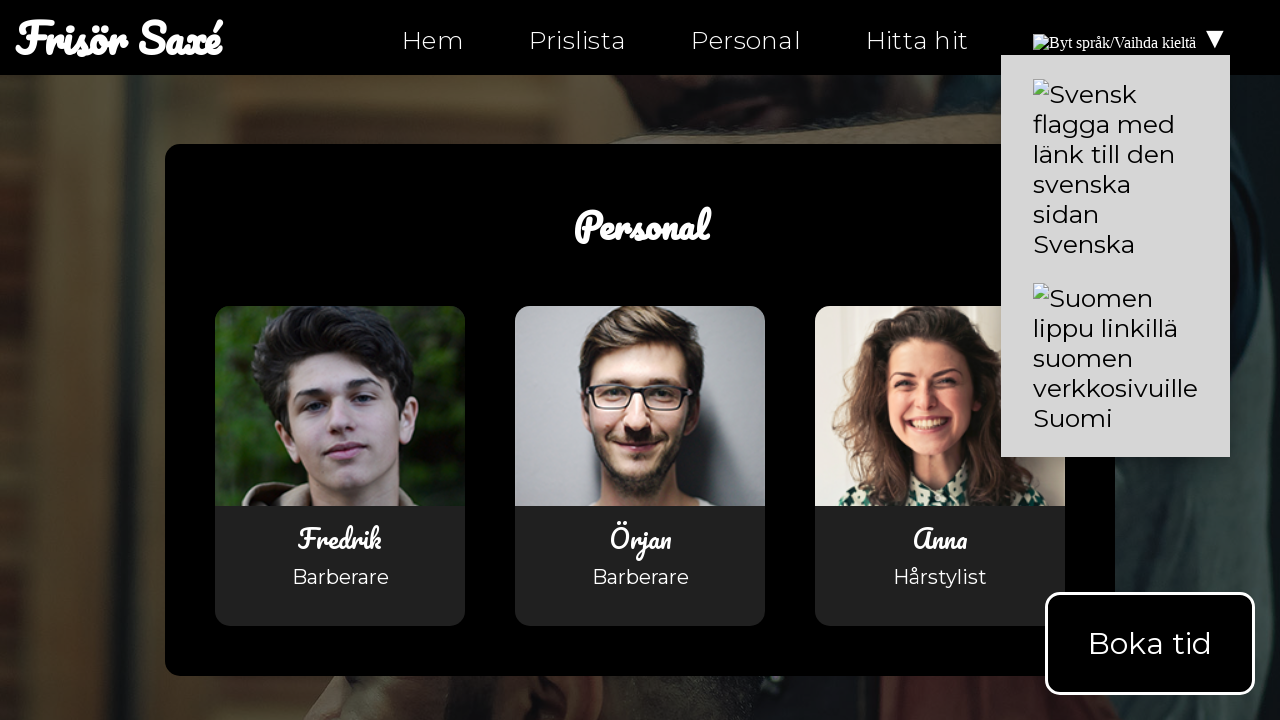

Navigated to hitta-hit.html
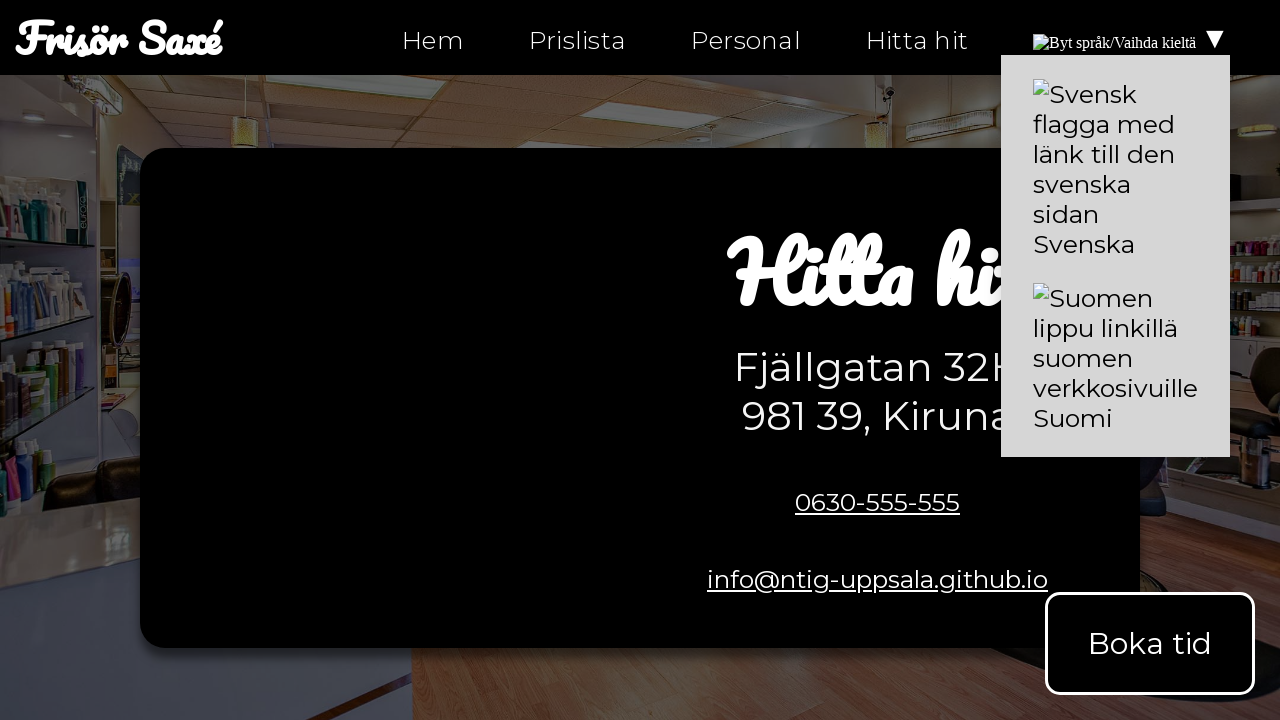

Clicked language menu dropdown on hitta-hit.html at (1132, 38) on #languageMenu
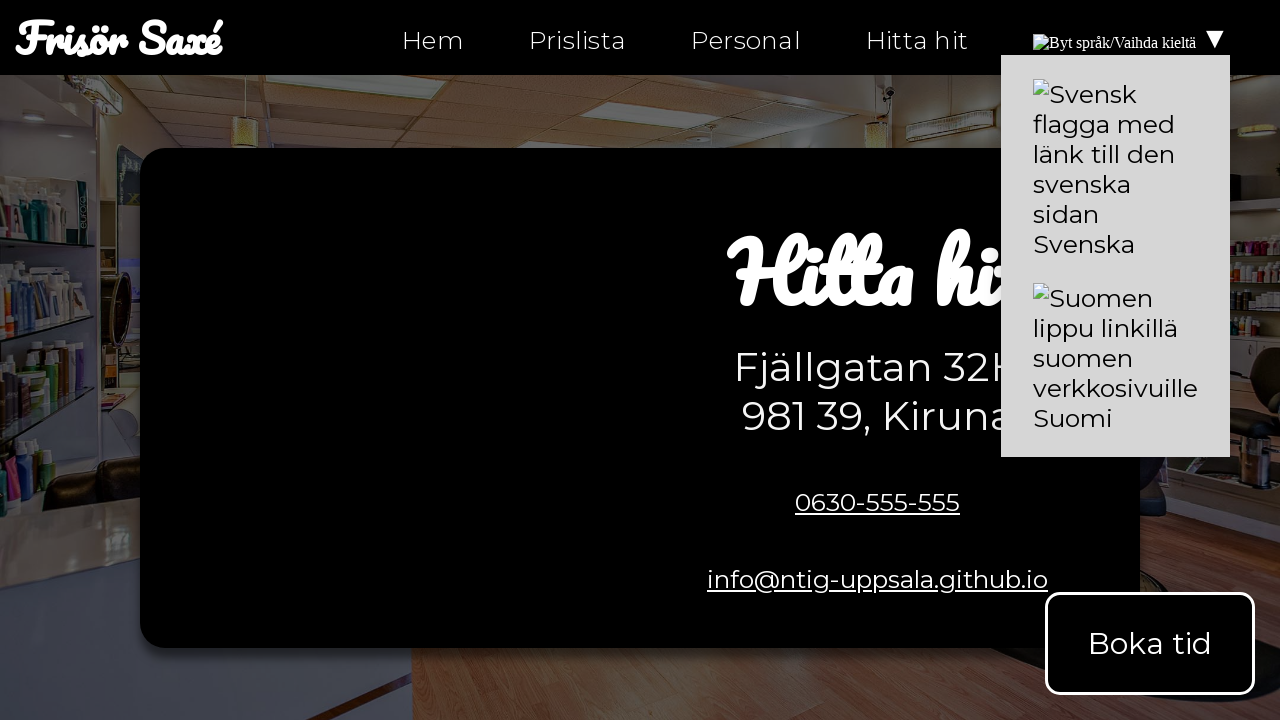

Language menu content loaded on hitta-hit.html
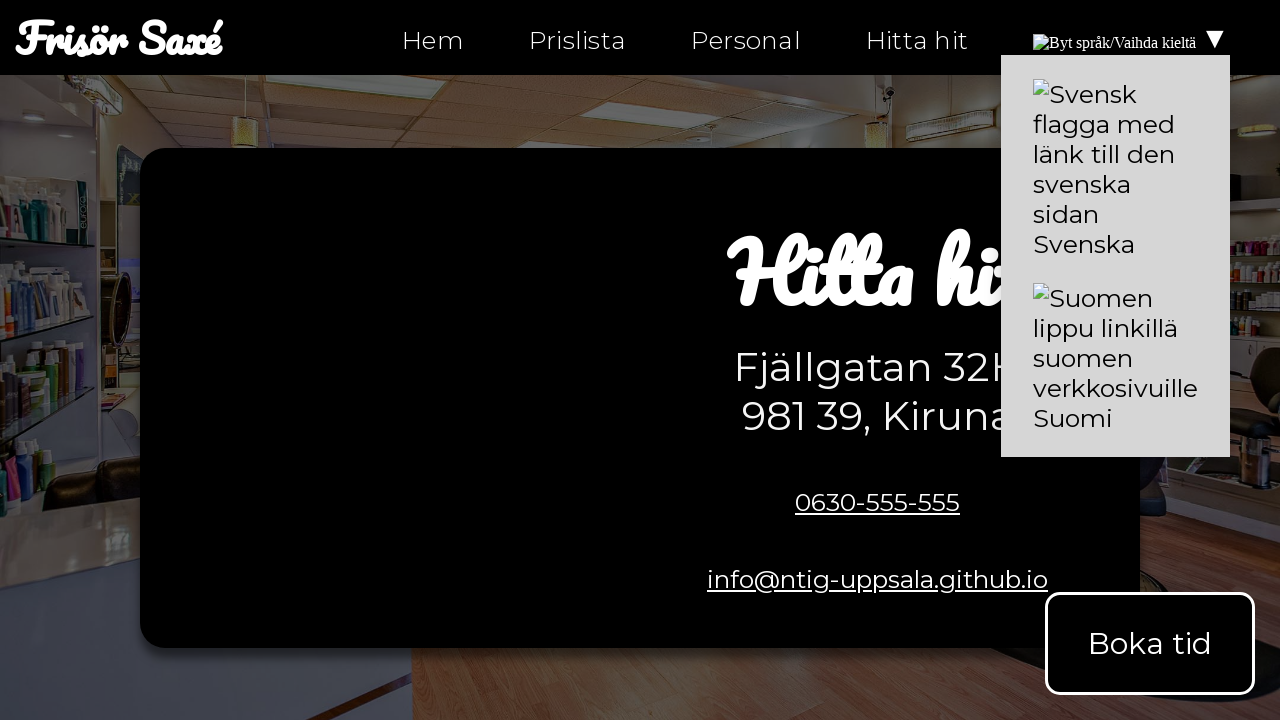

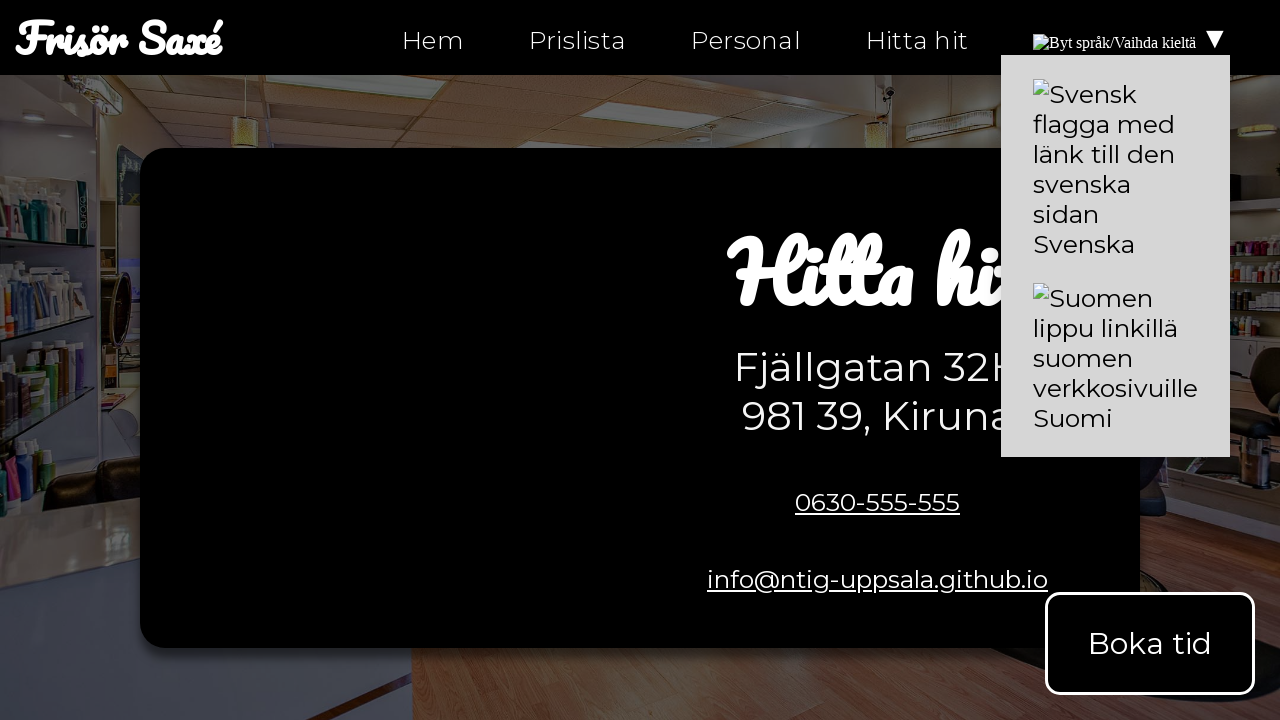